Tests checkbox functionality by navigating to checkboxes page and checking/unchecking the checkboxes

Starting URL: https://the-internet.herokuapp.com/

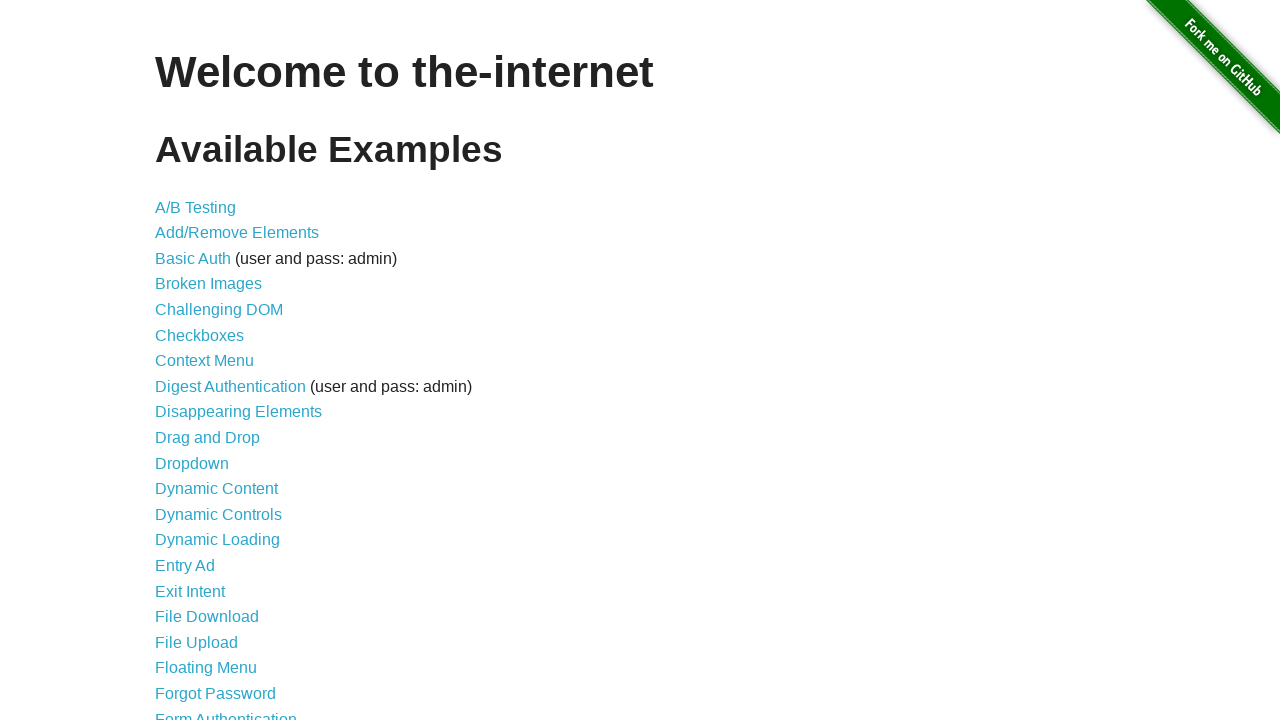

Clicked on Checkboxes link to navigate to checkboxes page at (200, 335) on internal:role=link[name="Checkboxes"i]
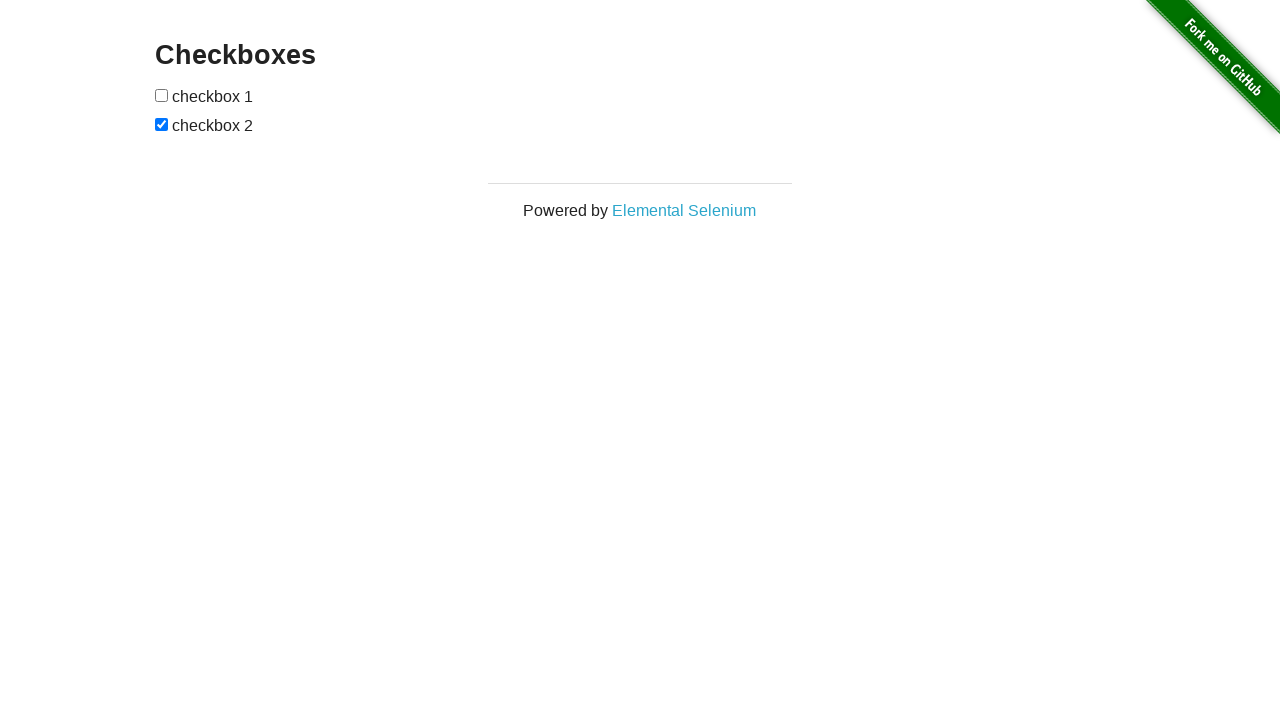

Checkboxes form loaded and is visible
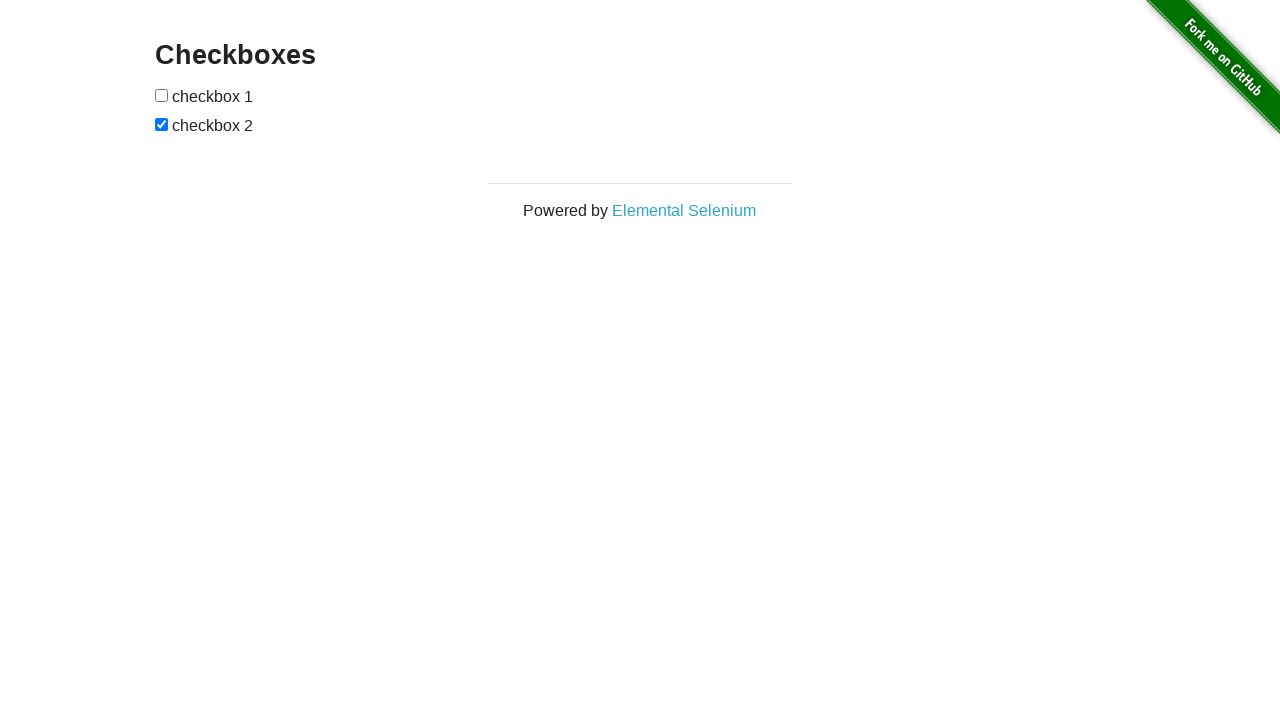

Checked the first checkbox at (162, 95) on xpath=//form[@id='checkboxes']//input[1]
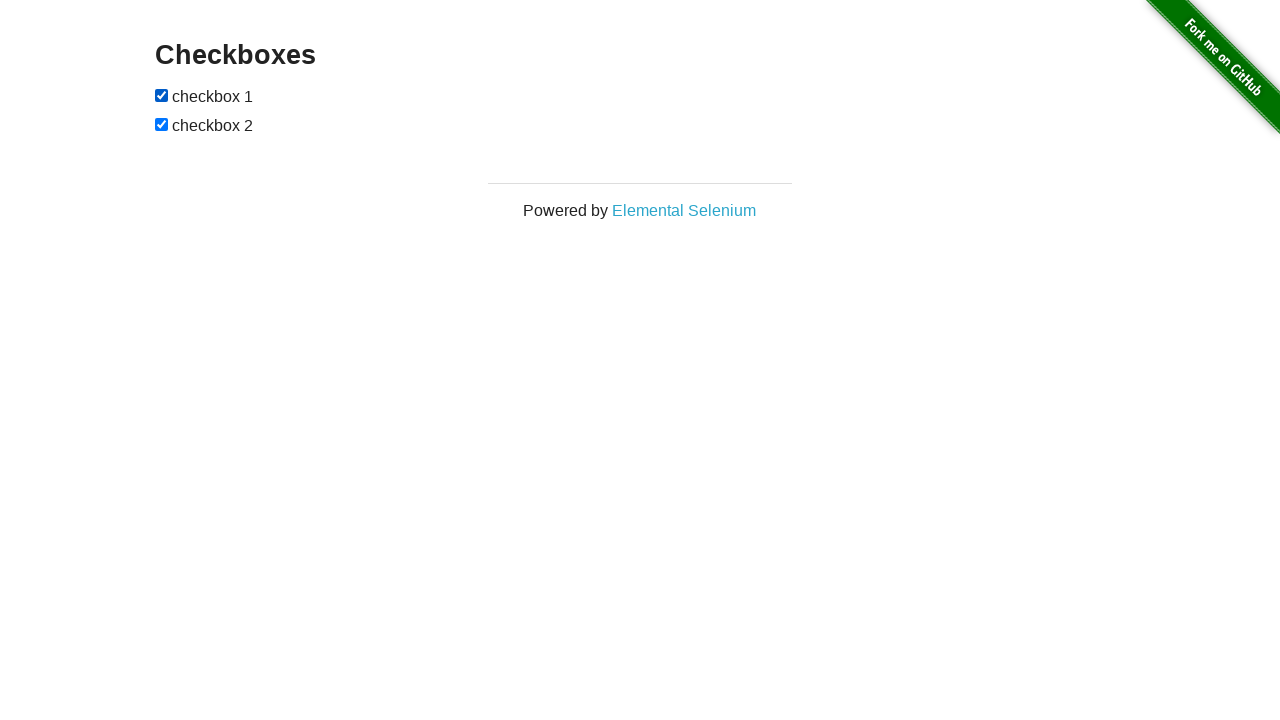

Unchecked the second checkbox at (162, 124) on xpath=//form[@id='checkboxes']//input[2]
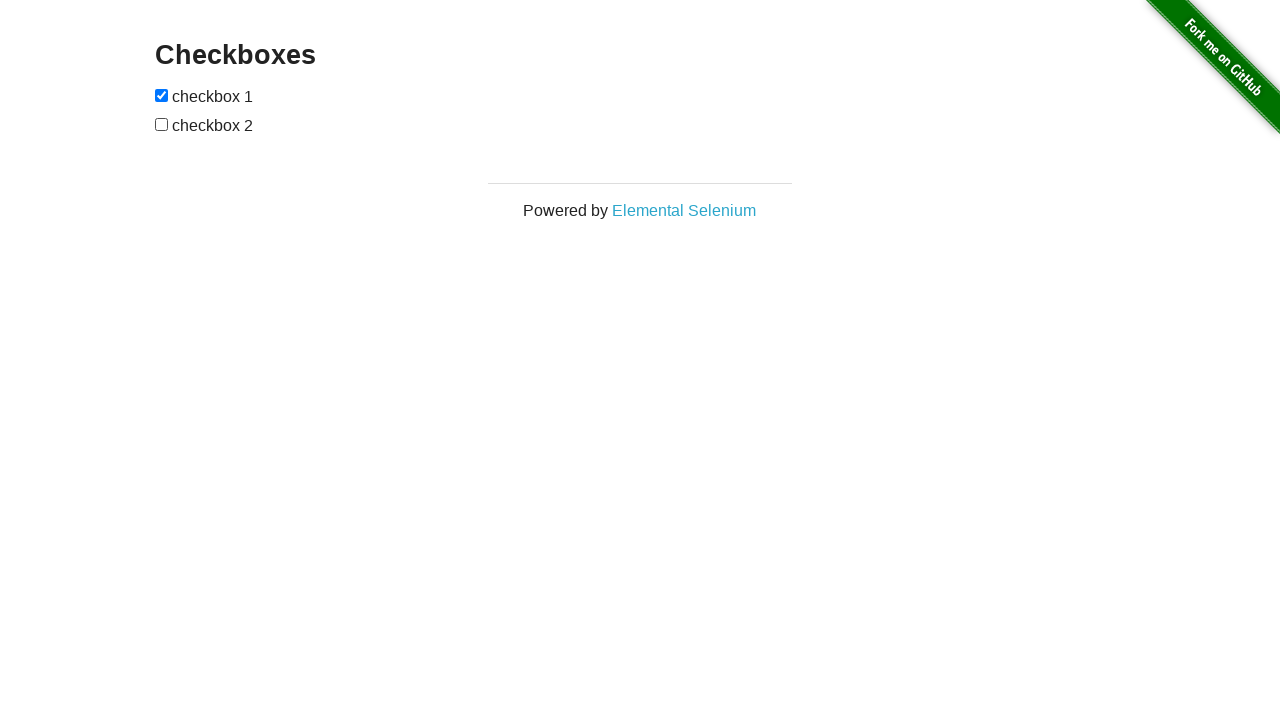

Checked the second checkbox at (162, 124) on xpath=//form[@id='checkboxes']//input[2]
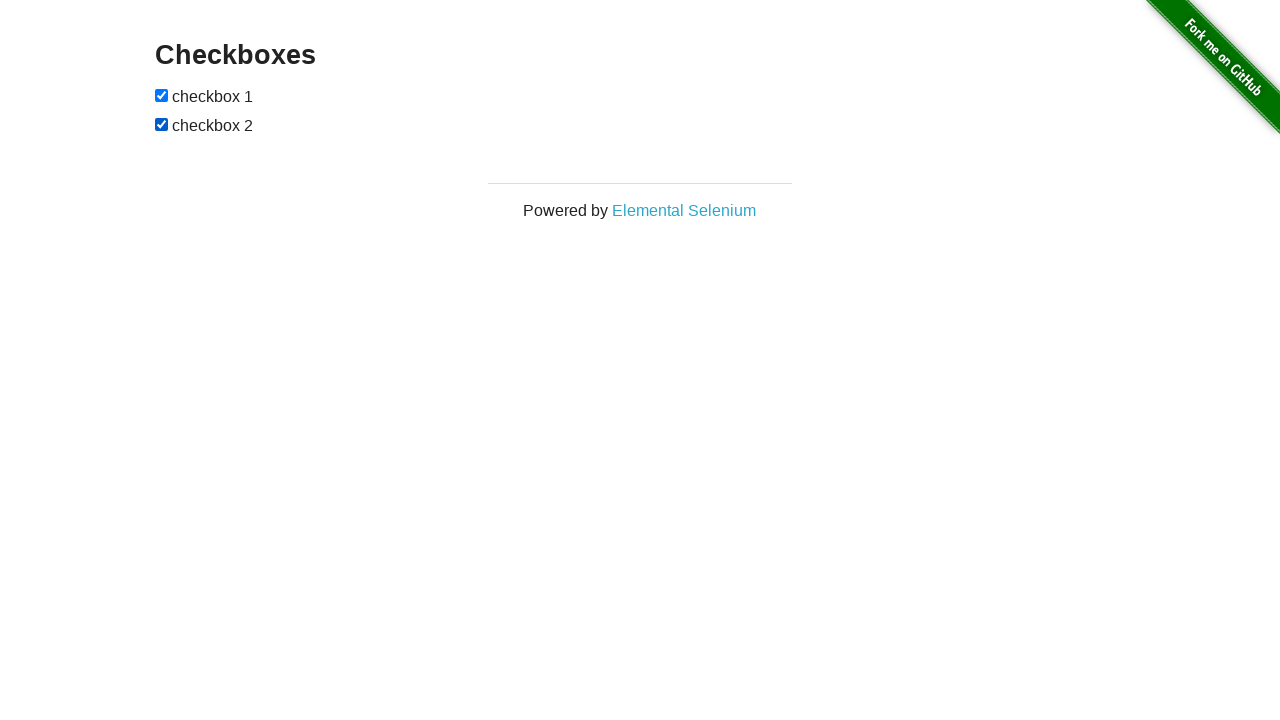

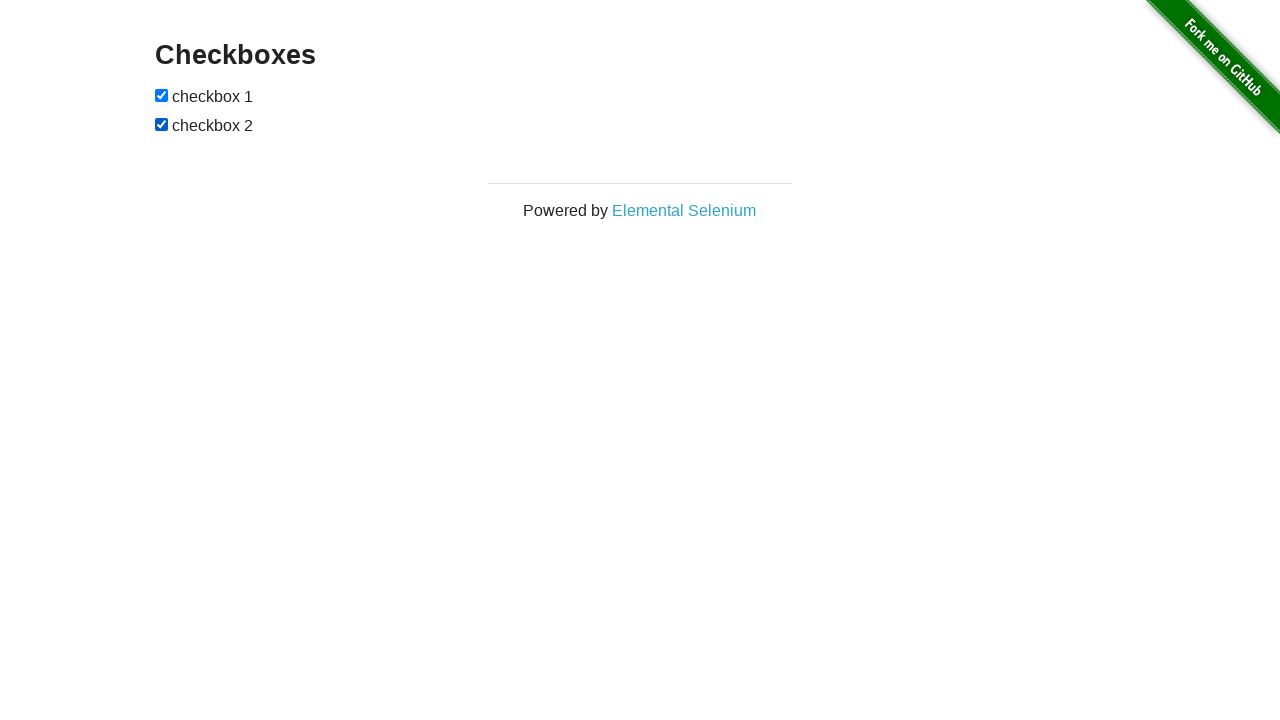